Navigates to a demo page containing broken links and images, and verifies that link elements are present on the page.

Starting URL: https://demoqa.com/broken

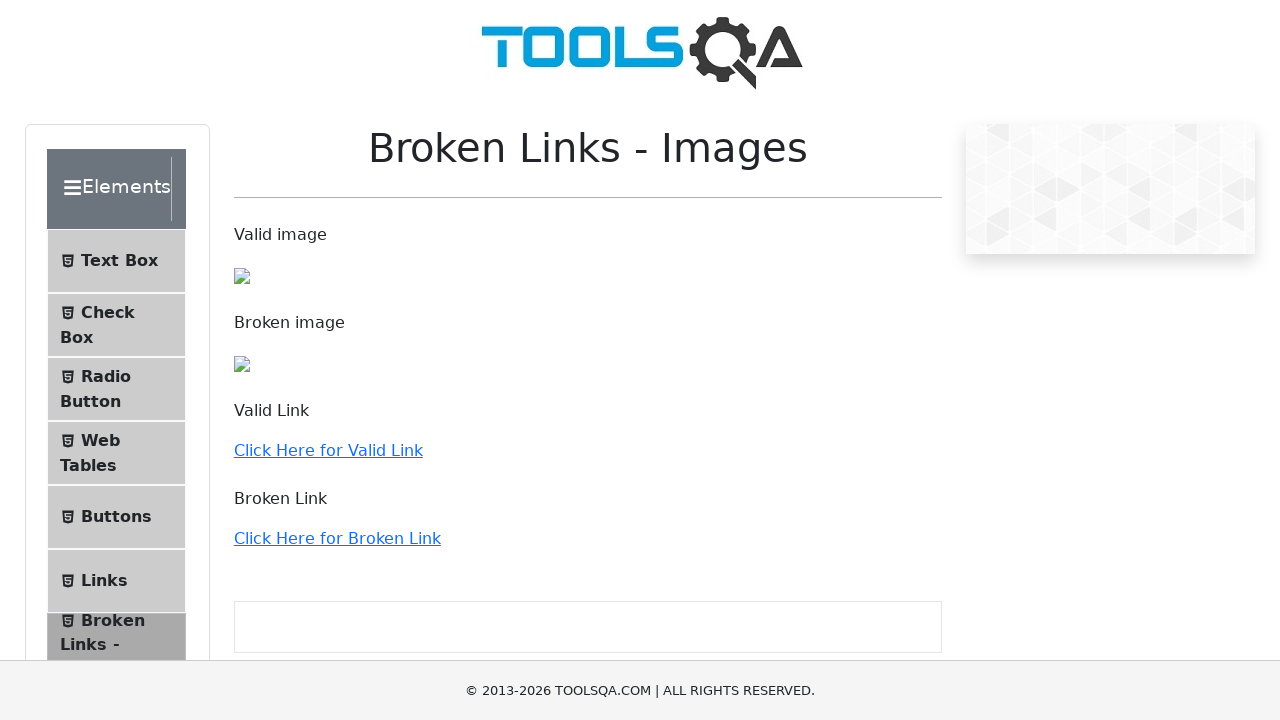

Navigated to demo page with broken links and images
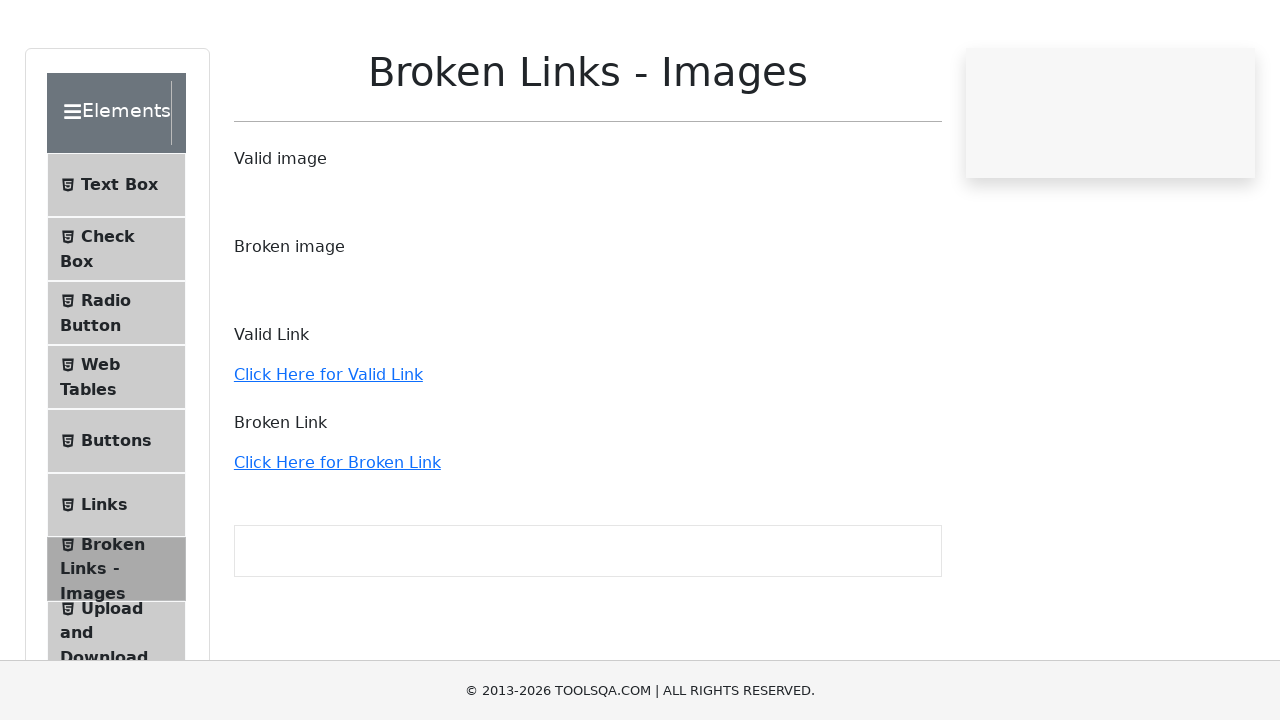

Waited for link elements to be present on page
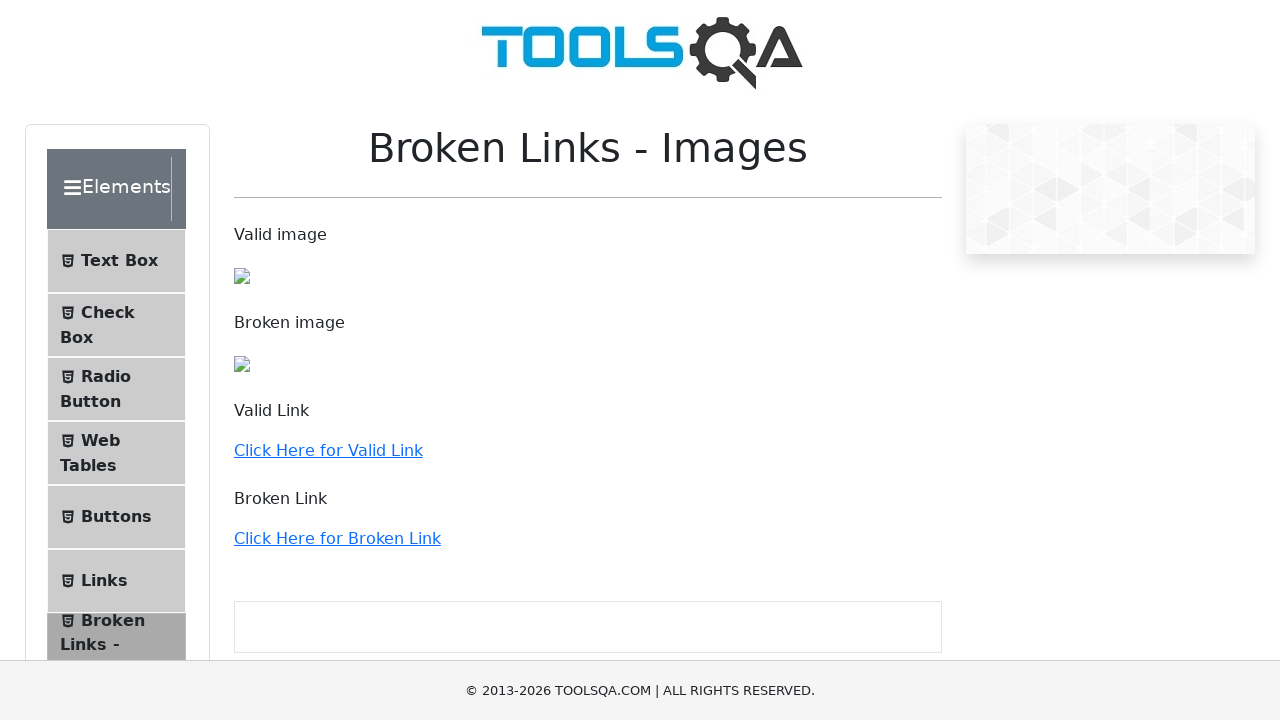

Located all link elements on the page
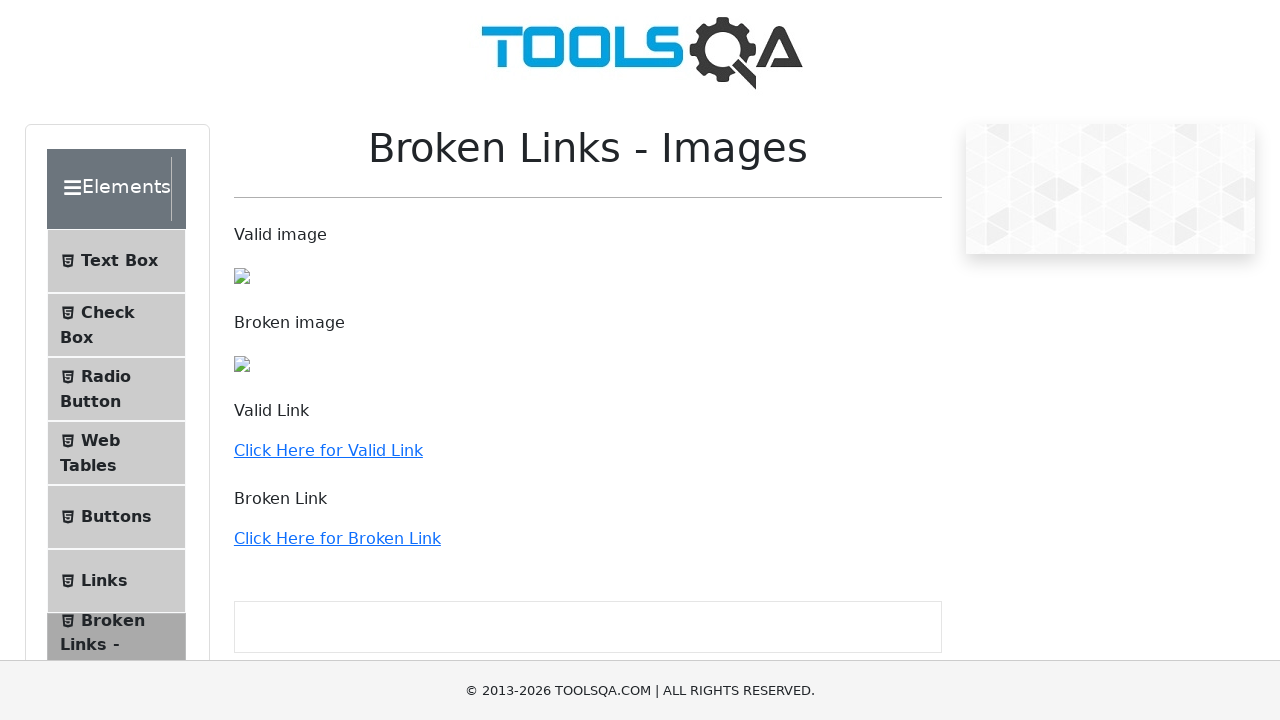

Counted 36 link elements on the page
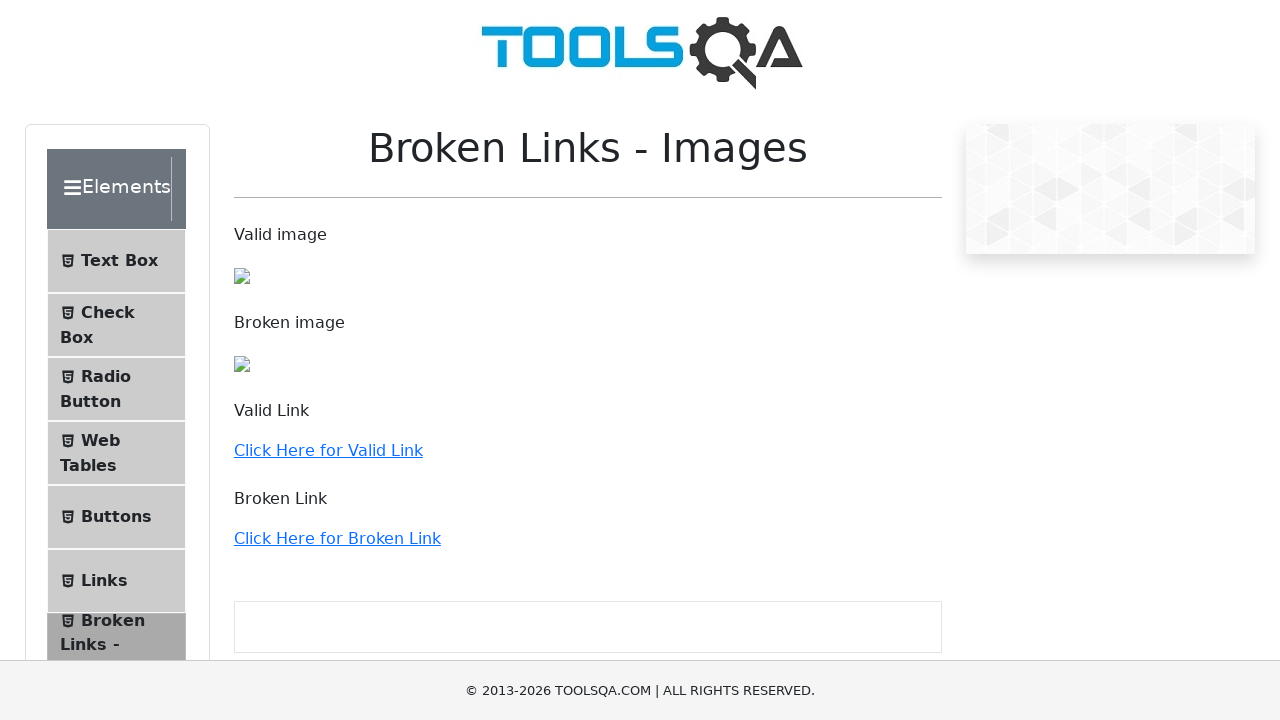

Printed link count: 36
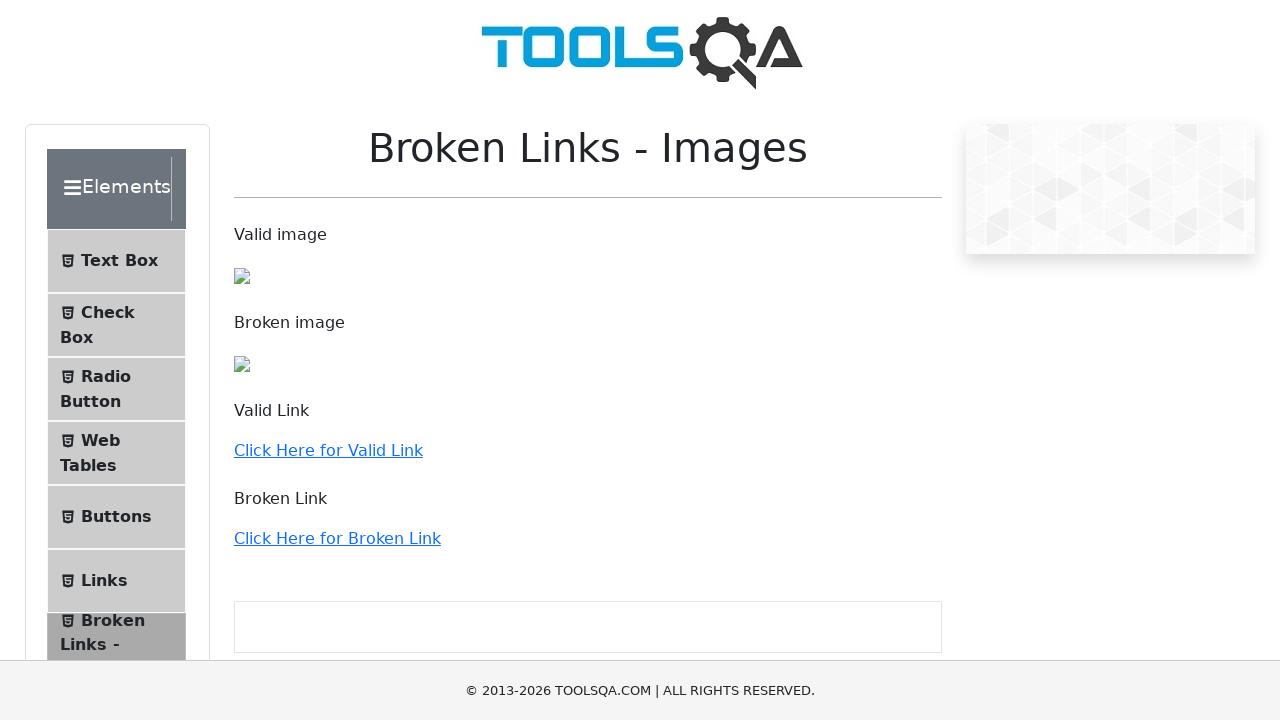

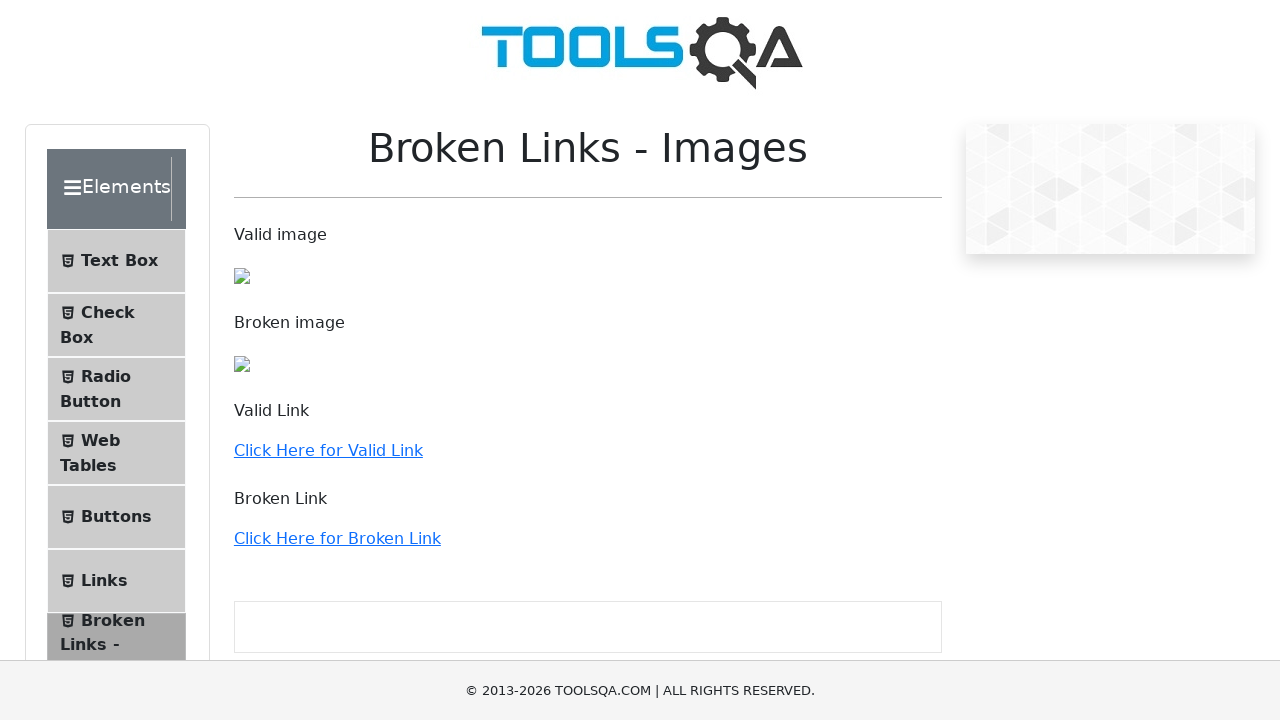